Clicks on the Alerts, Frame & Windows card on the DemoQA homepage and verifies navigation to the Alerts page

Starting URL: https://demoqa.com/

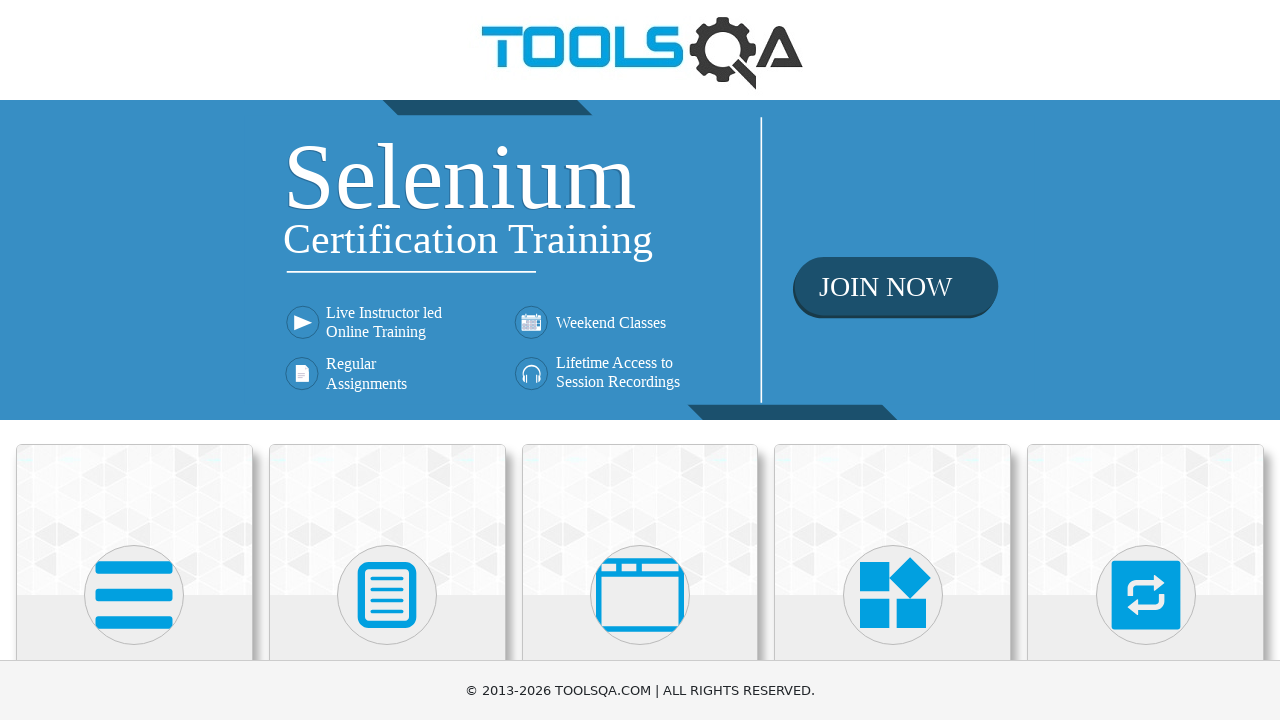

Clicked on the Alerts, Frame & Windows card at (640, 520) on div.card:has-text('Alerts')
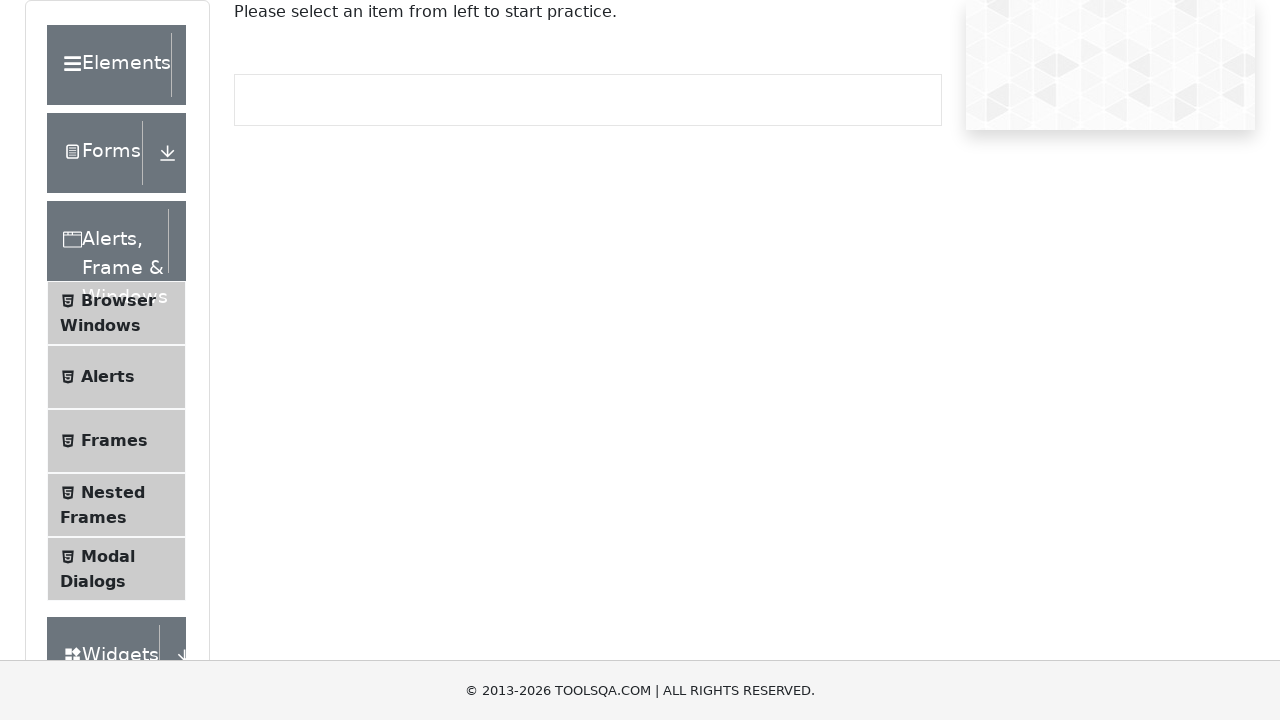

Verified navigation to the Alerts page (URL contains 'alertsWindows')
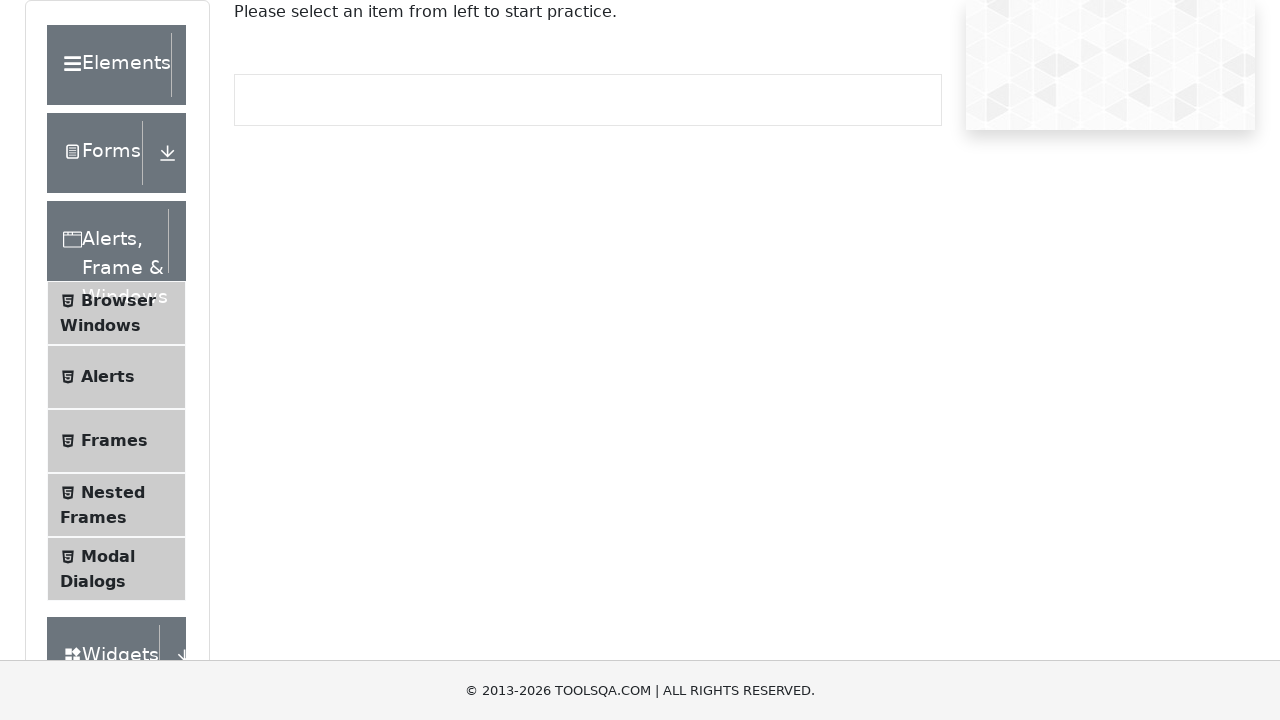

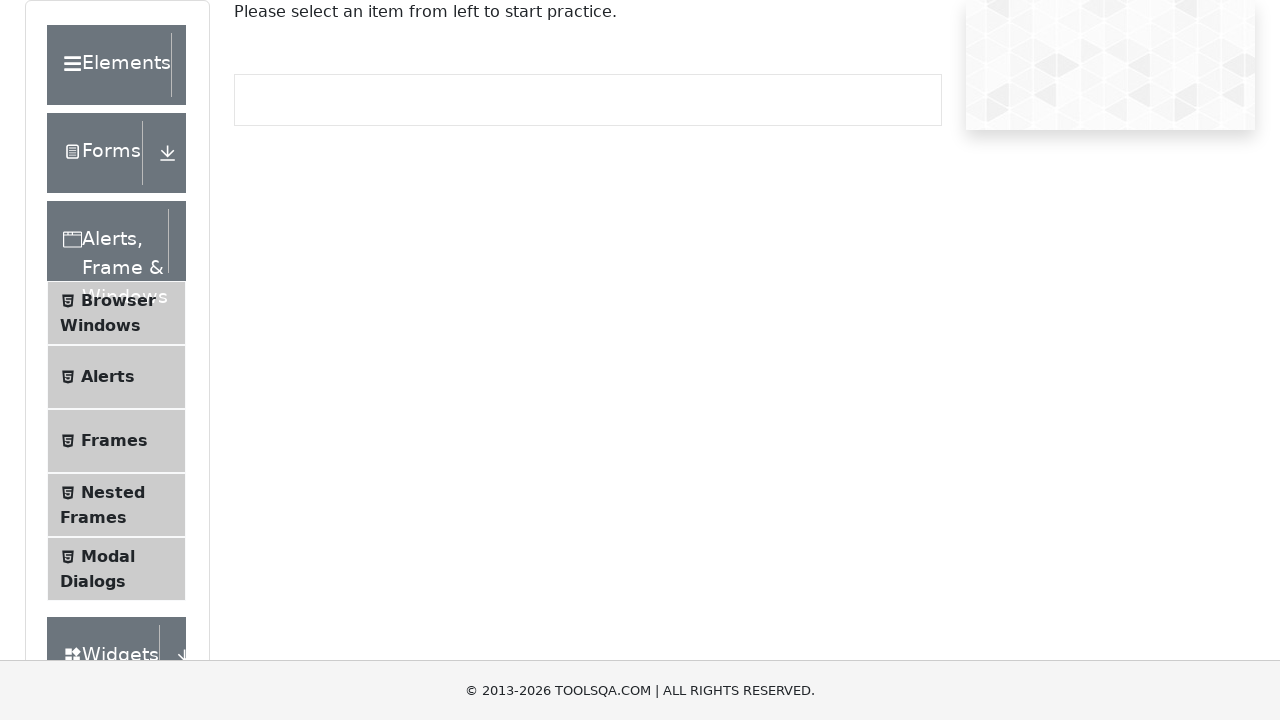